Tests opting out of A/B tests by adding an opt-out cookie after visiting the page, then refreshing to verify the page shows "No A/B Test" heading

Starting URL: http://the-internet.herokuapp.com/abtest

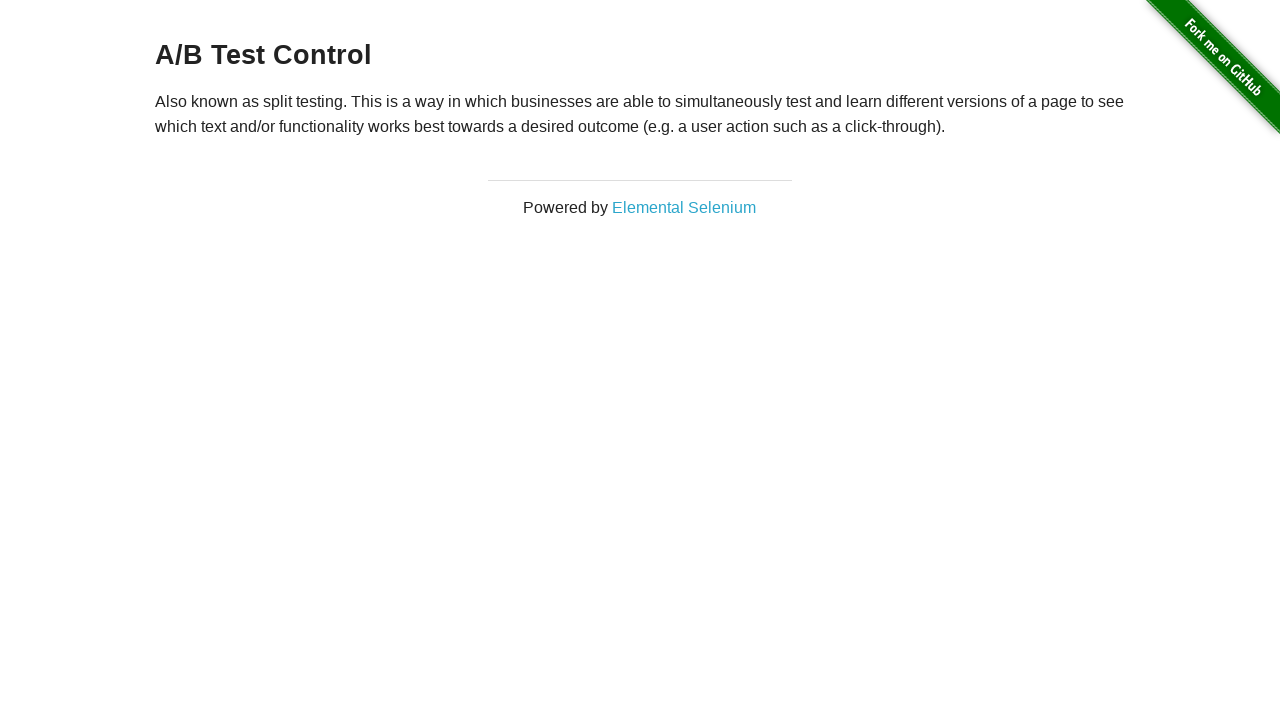

Waited for h3 heading to load on A/B test page
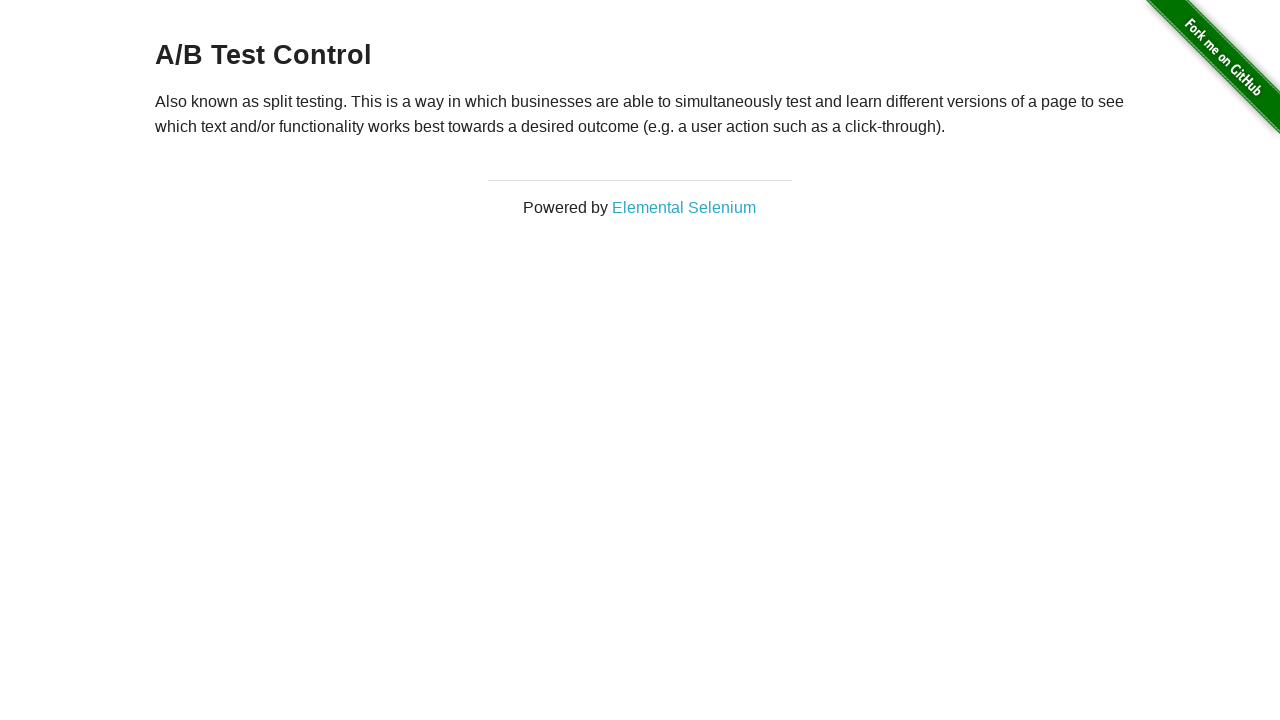

Retrieved initial heading text
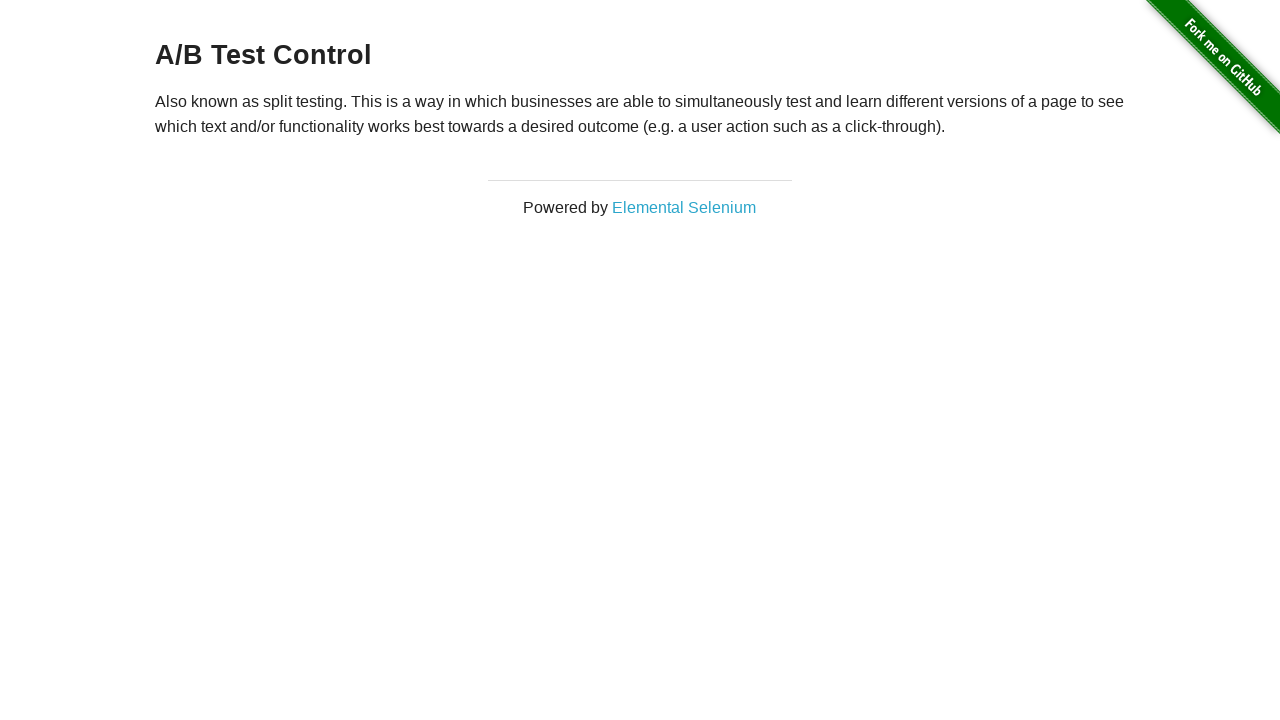

Verified initial heading starts with 'A/B Test'
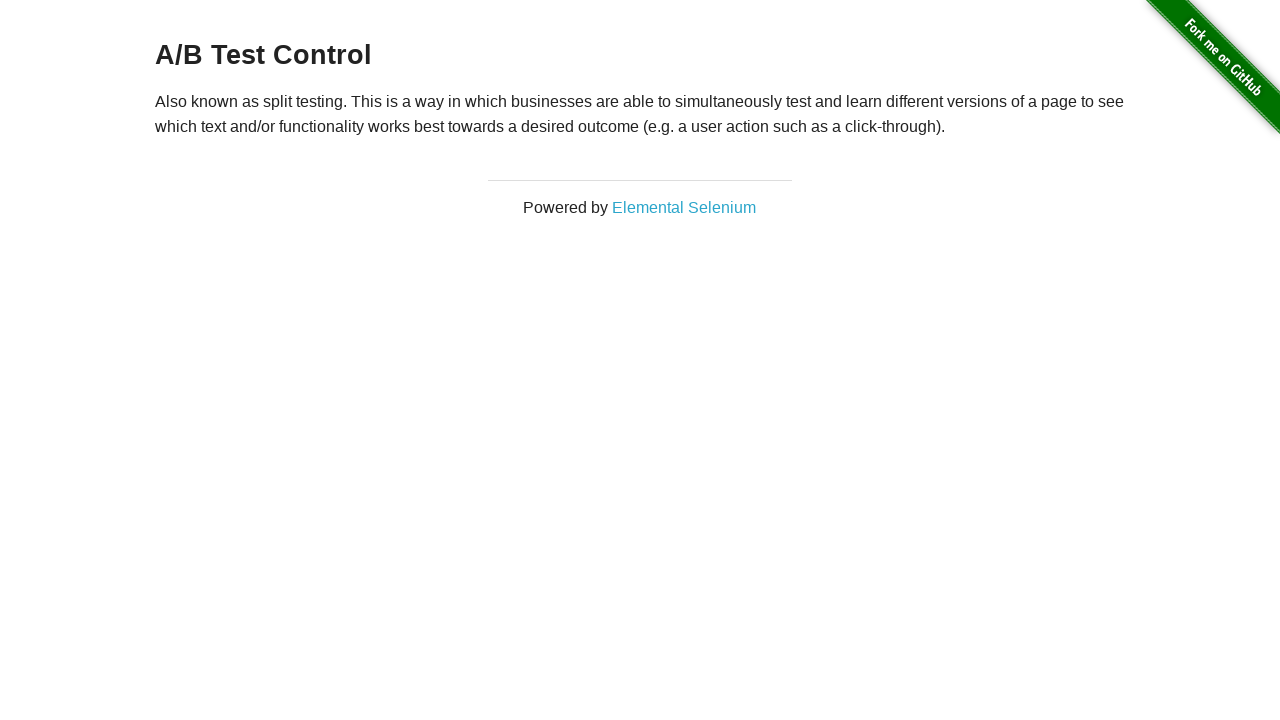

Added opt-out cookie 'optimizelyOptOut' to context
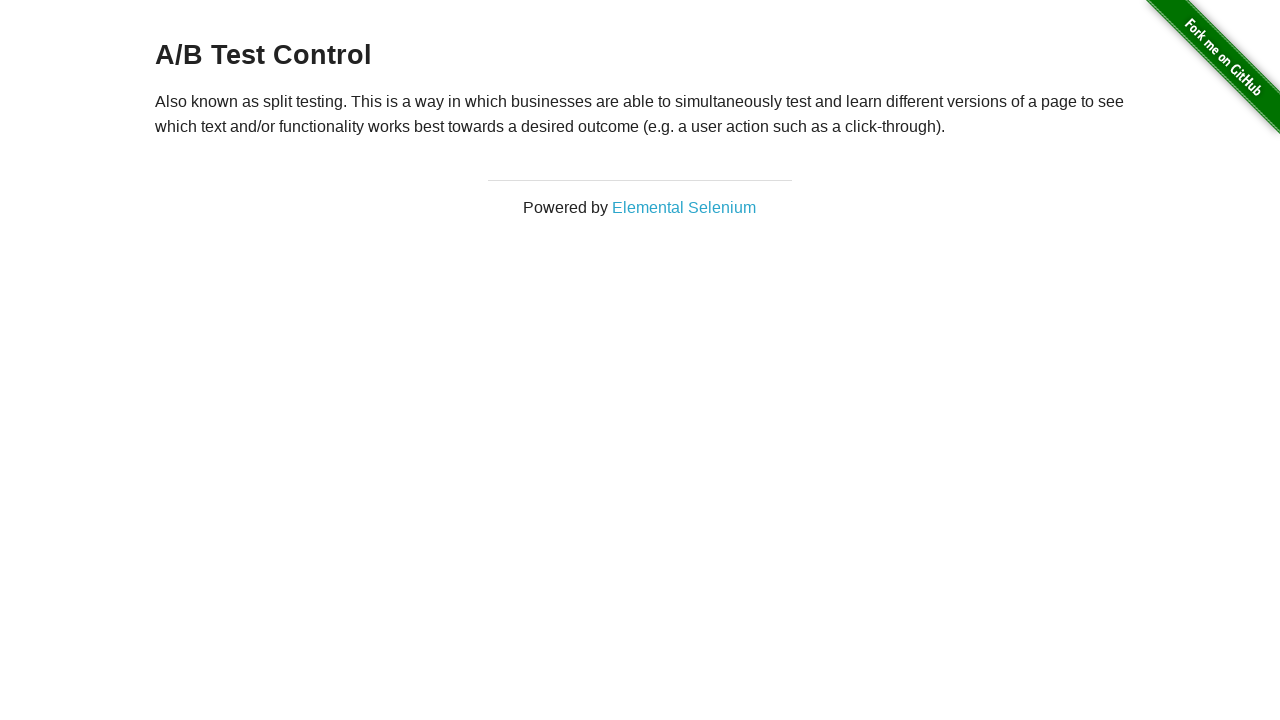

Reloaded page after adding opt-out cookie
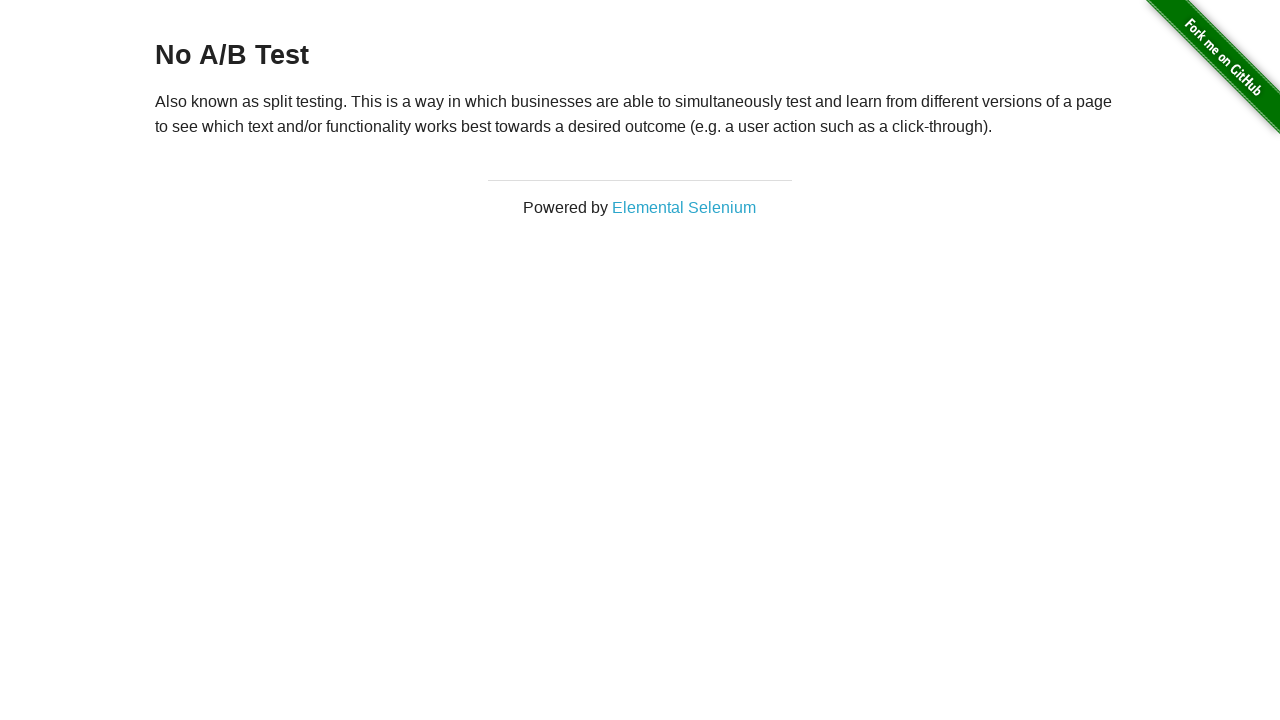

Waited for h3 heading to load after page refresh
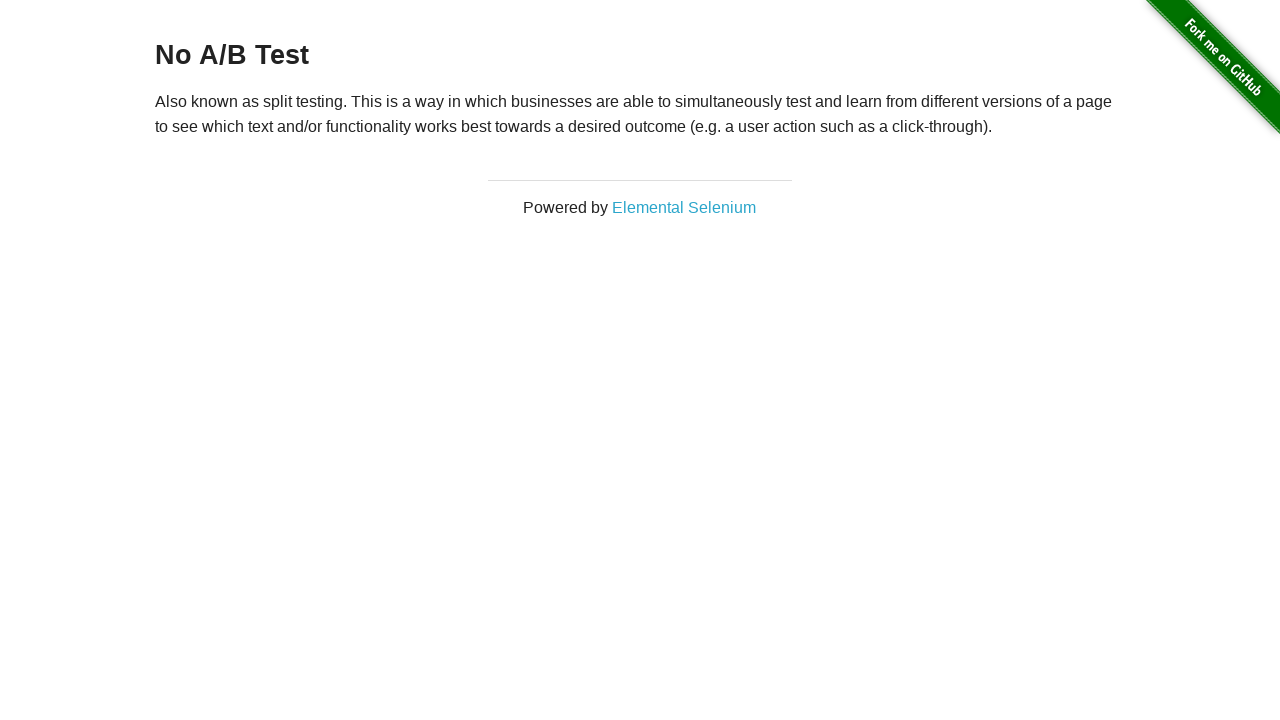

Retrieved heading text after refresh
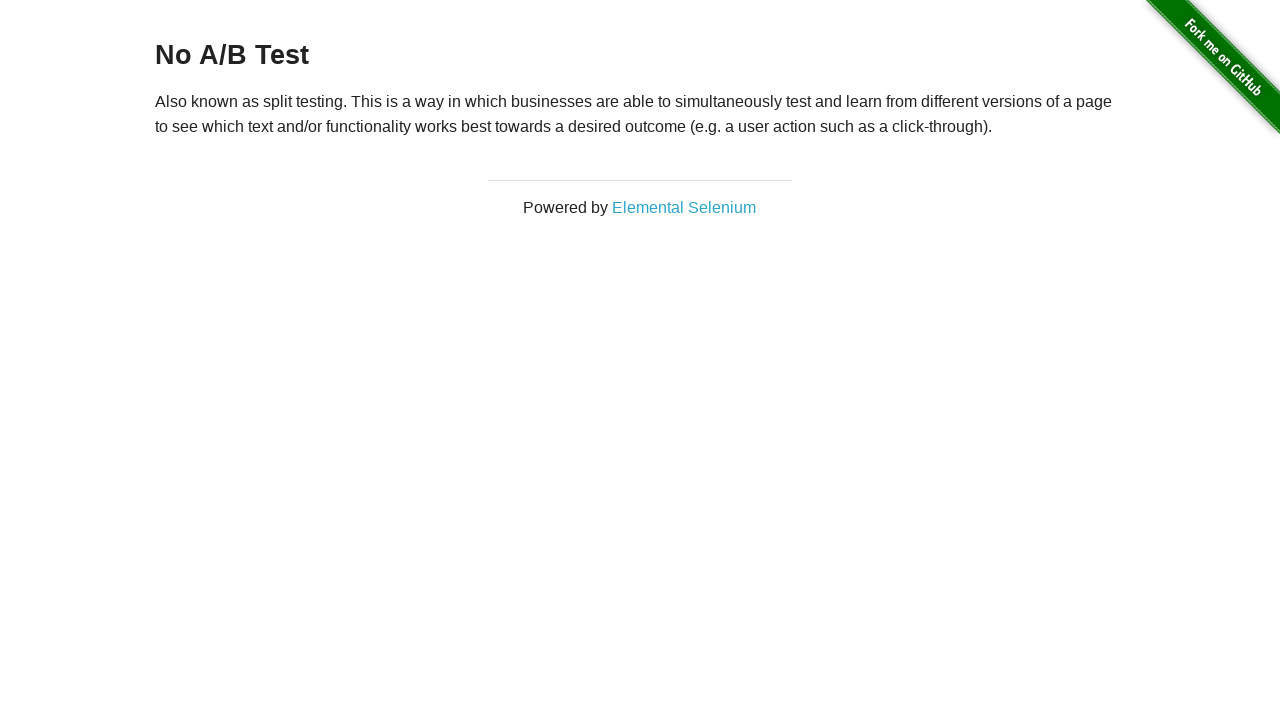

Verified heading is now 'No A/B Test' - opt-out cookie working
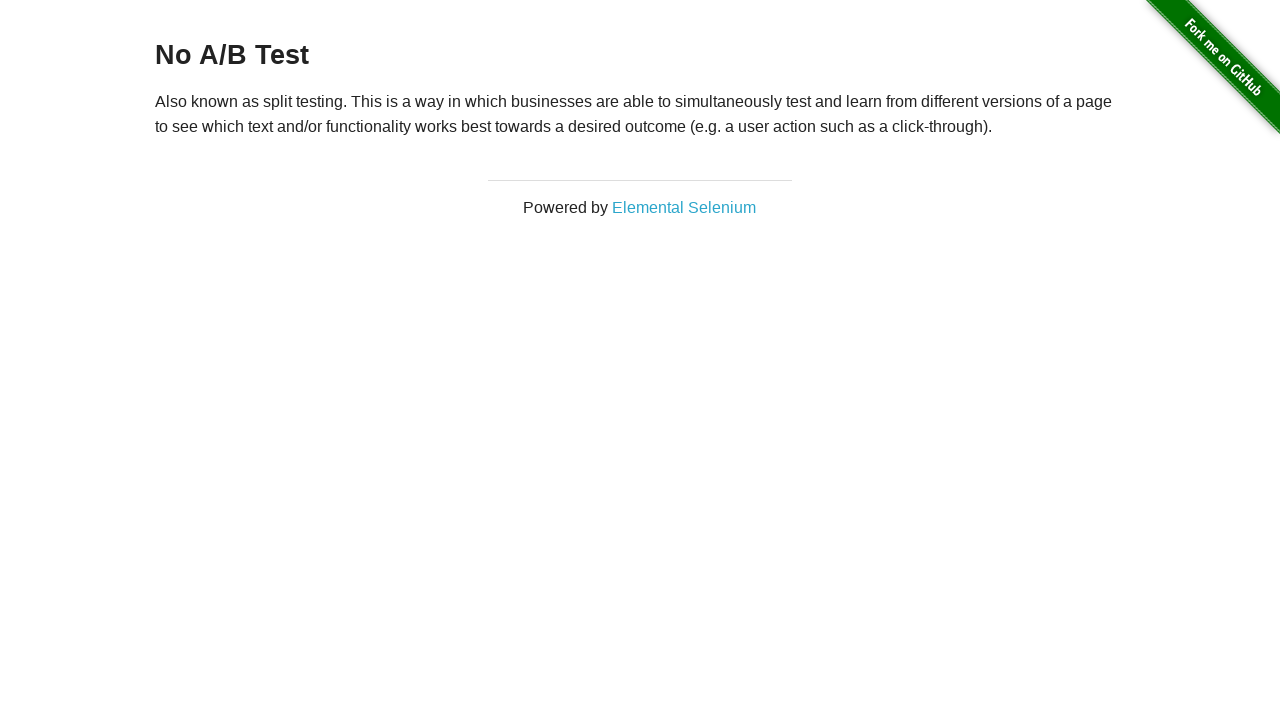

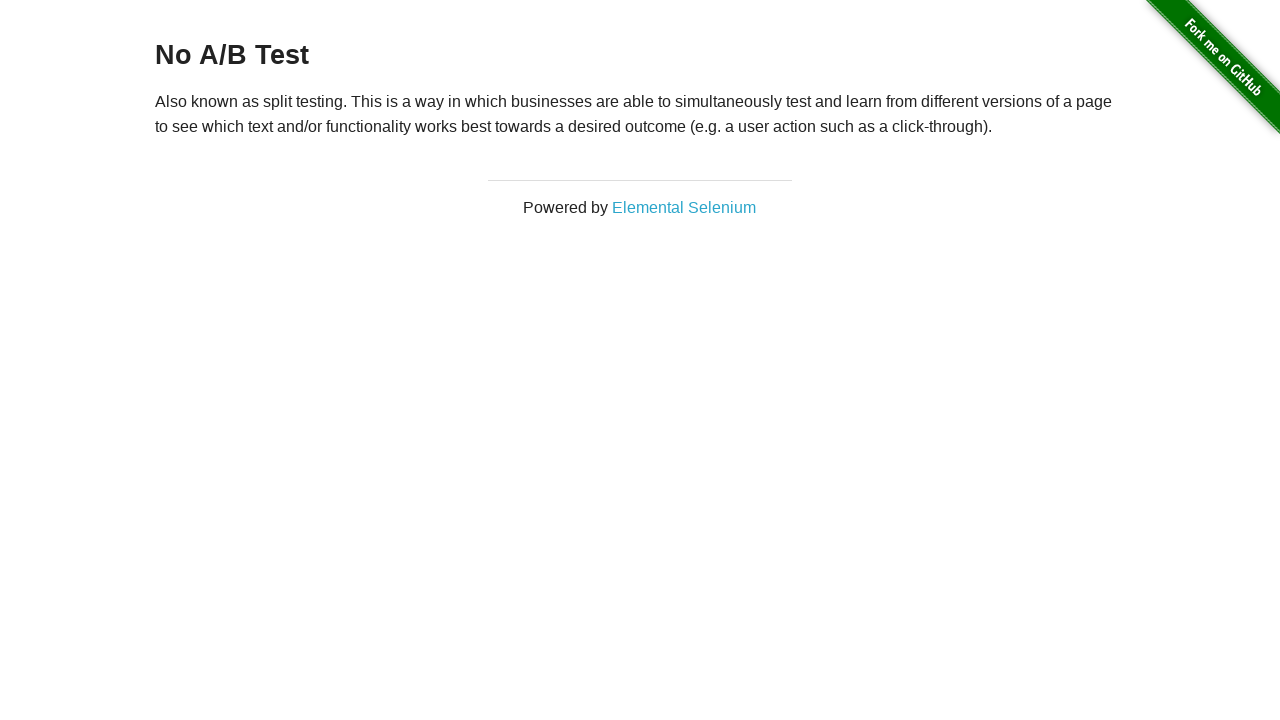